Tests various UI elements on a practice page including clicking a radio button (Benz), selecting multiple checkboxes (BMW, Benz, Honda), opening a new tab, switching back to the original window, and clicking the HOME link.

Starting URL: https://www.letskodeit.com/practice

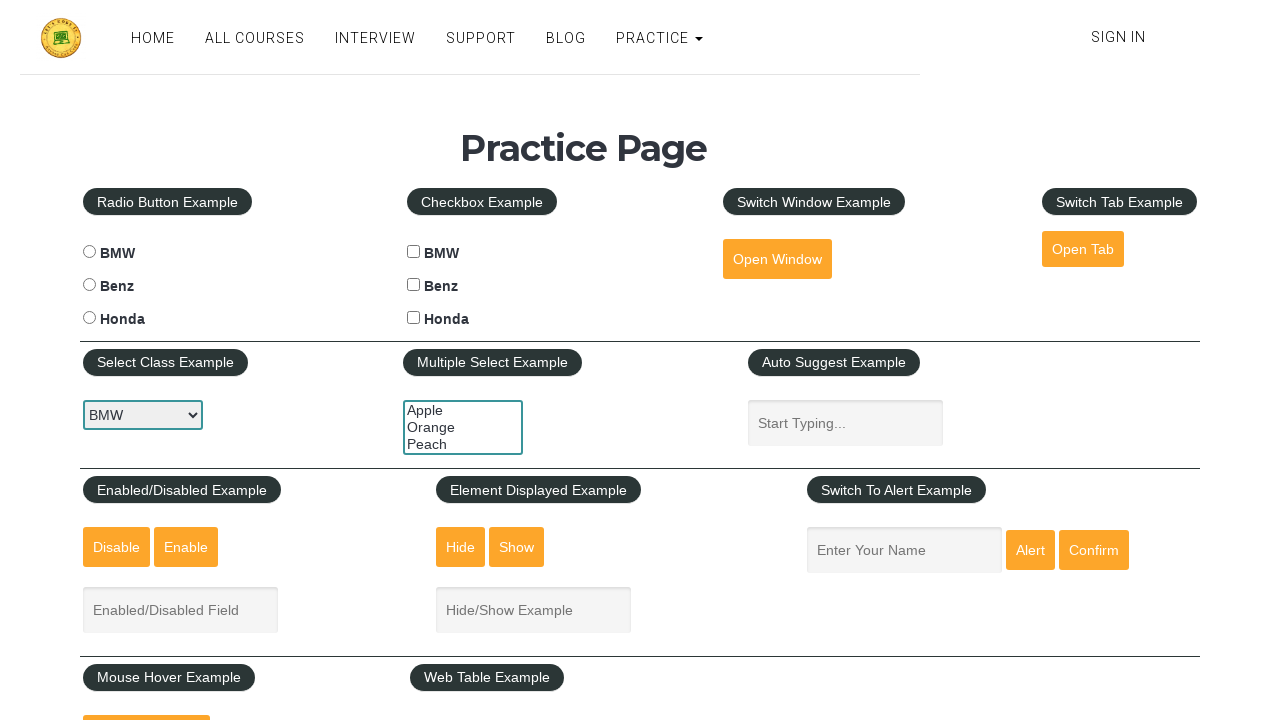

Clicked Benz radio button at (89, 285) on input#benzradio
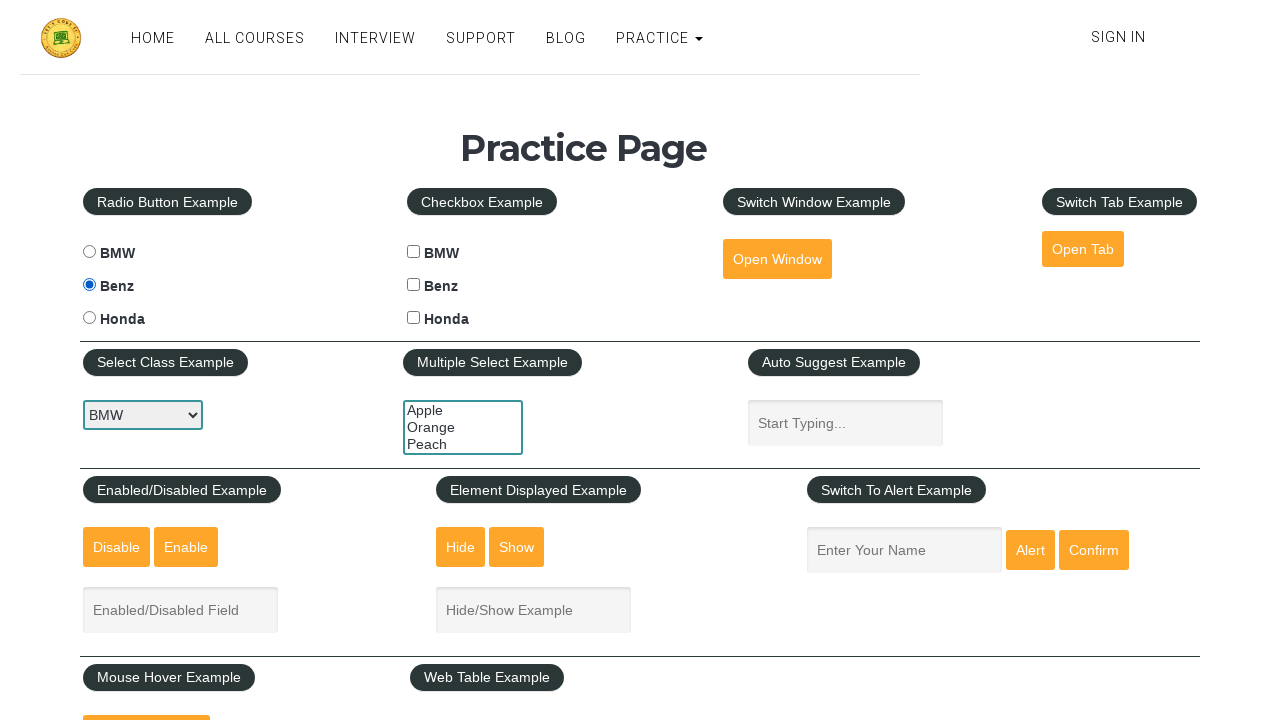

Clicked BMW checkbox at (414, 252) on #bmwcheck
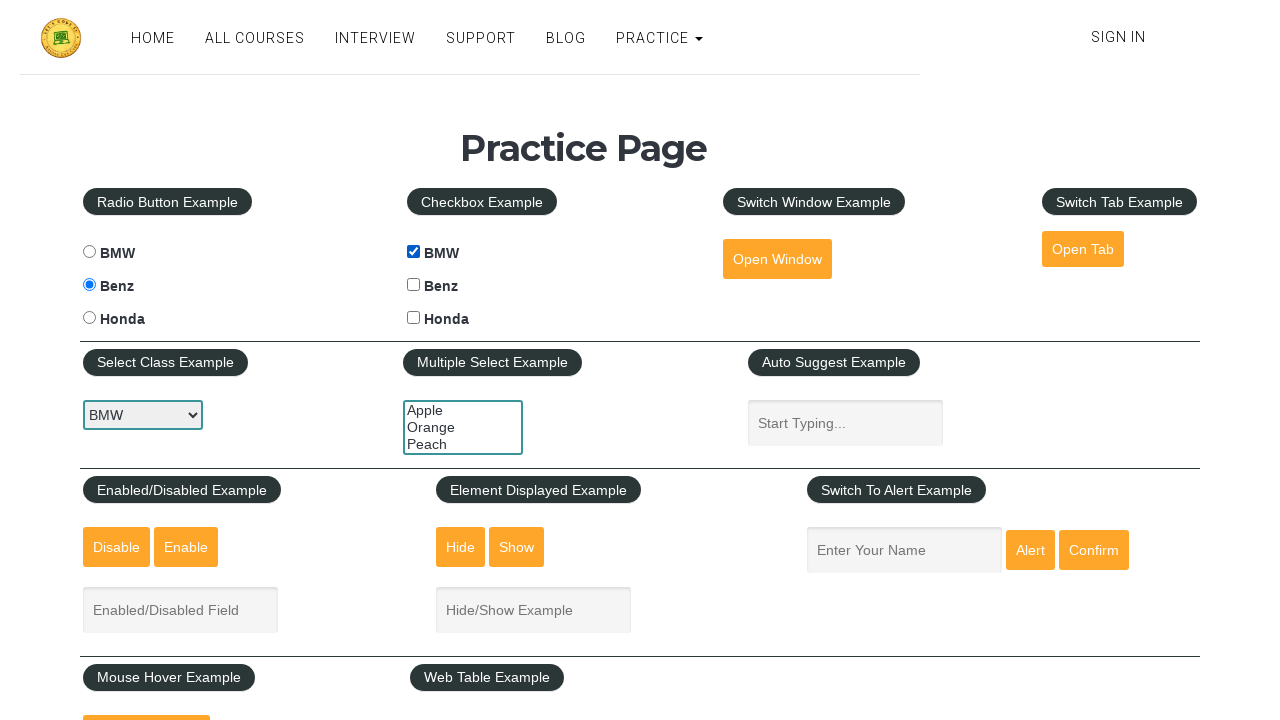

Clicked Benz checkbox at (414, 285) on #benzcheck
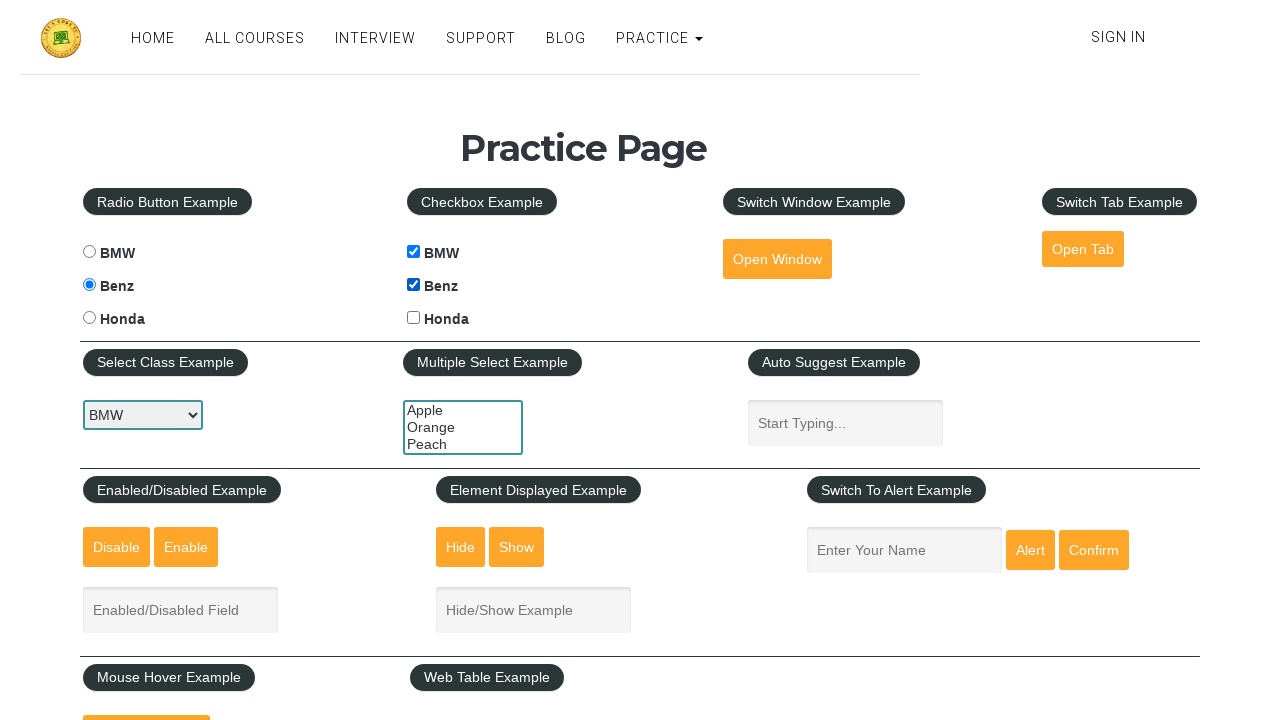

Clicked Honda checkbox at (414, 318) on #hondacheck
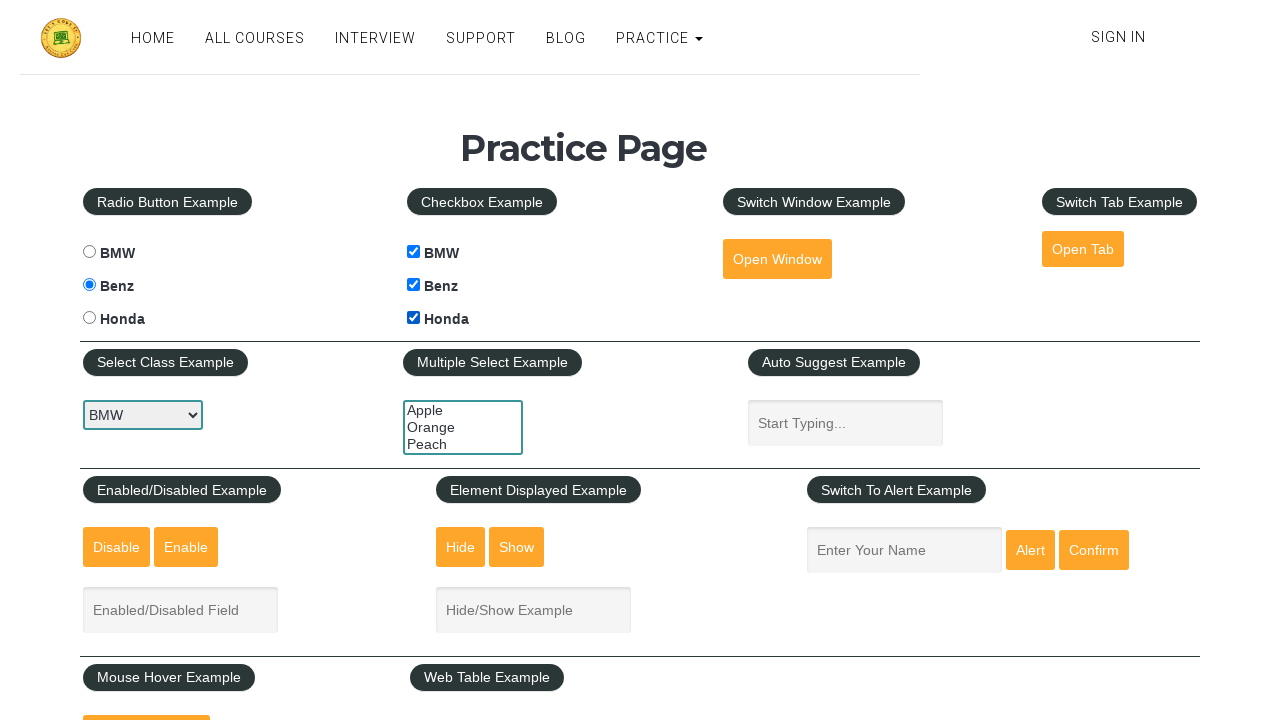

Clicked Open Tab link to open new tab at (1083, 249) on #opentab
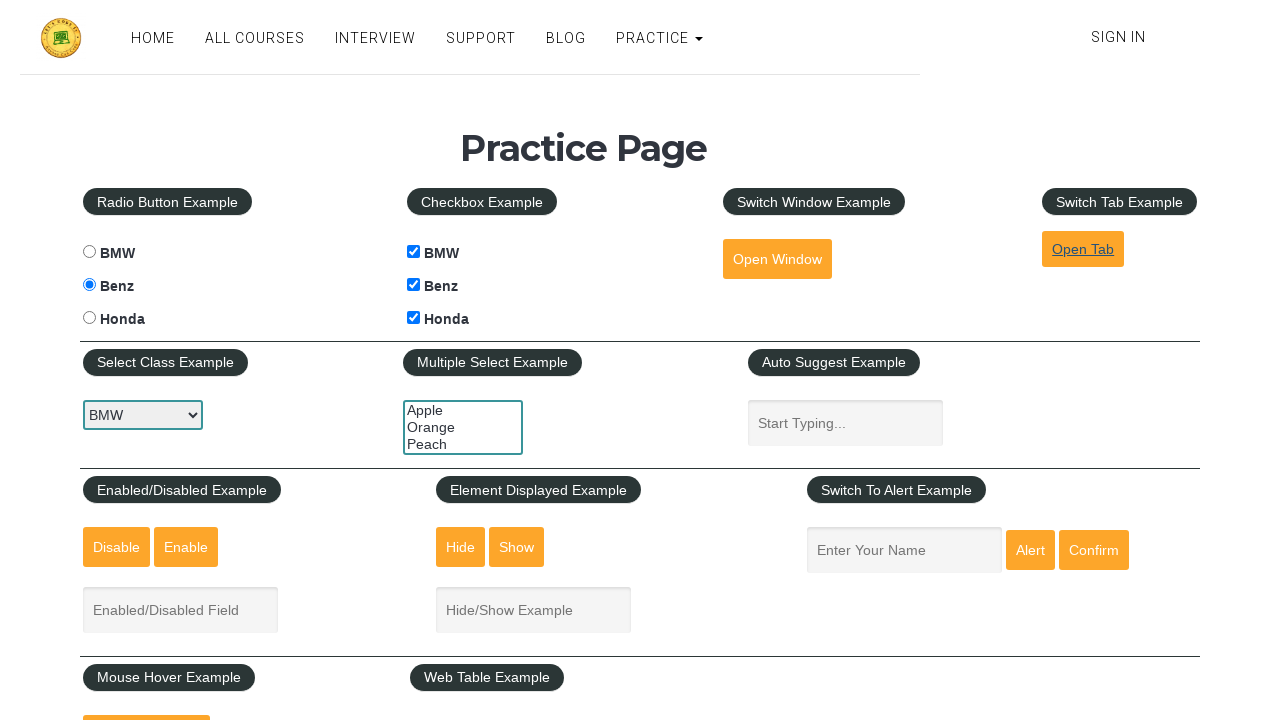

Waited 2 seconds for new tab to open
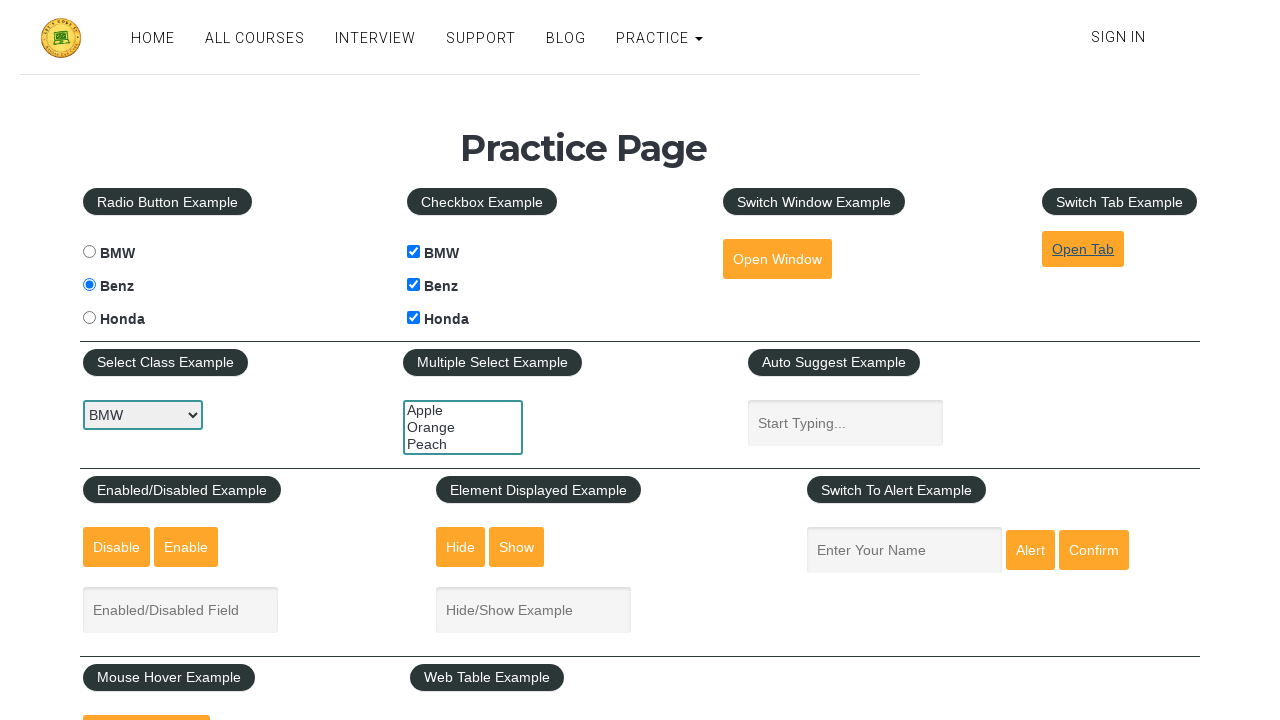

Clicked HOME link at (153, 38) on a:text('HOME')
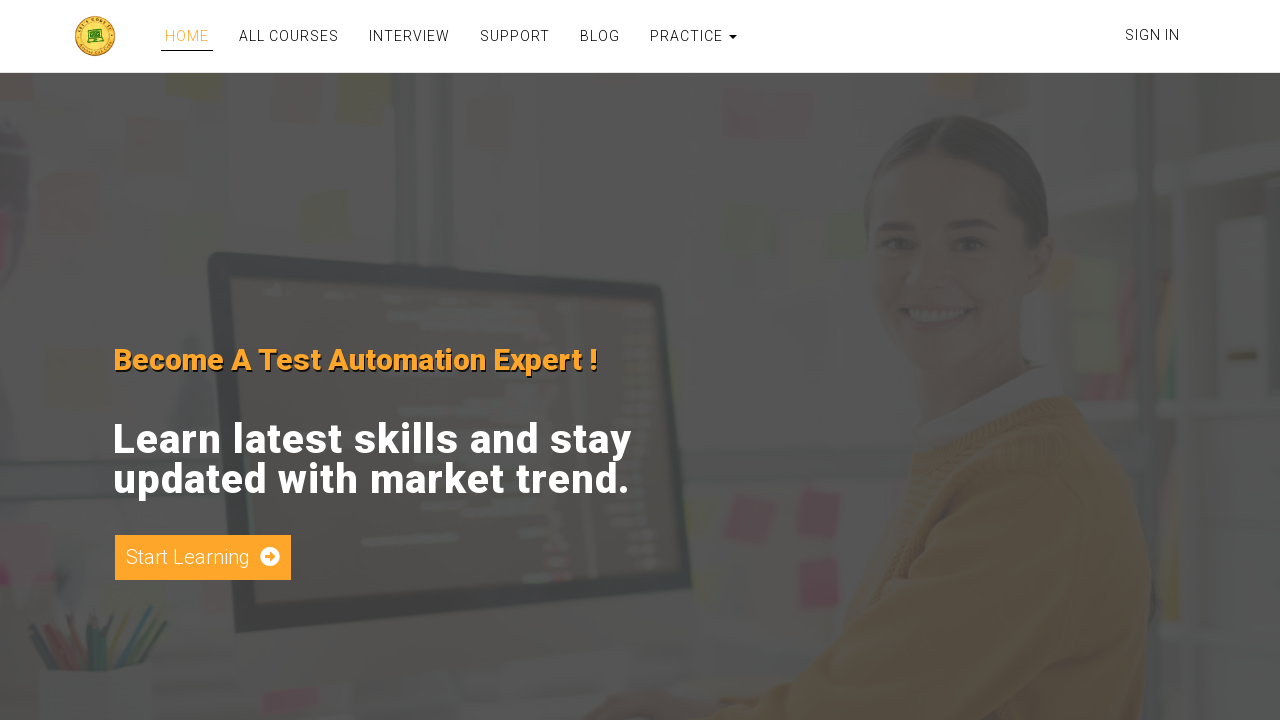

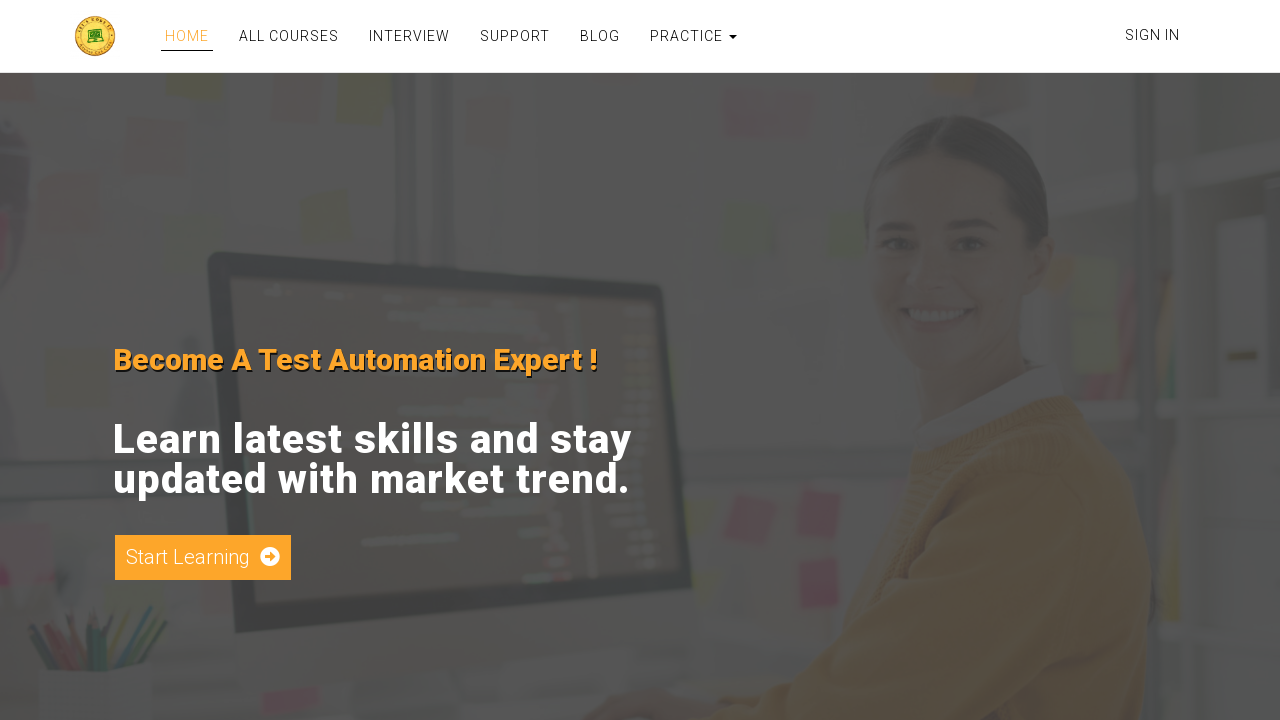